Tests that new items are appended to the bottom of the list by creating 3 todos and verifying the count shows 3 items left

Starting URL: https://demo.playwright.dev/todomvc

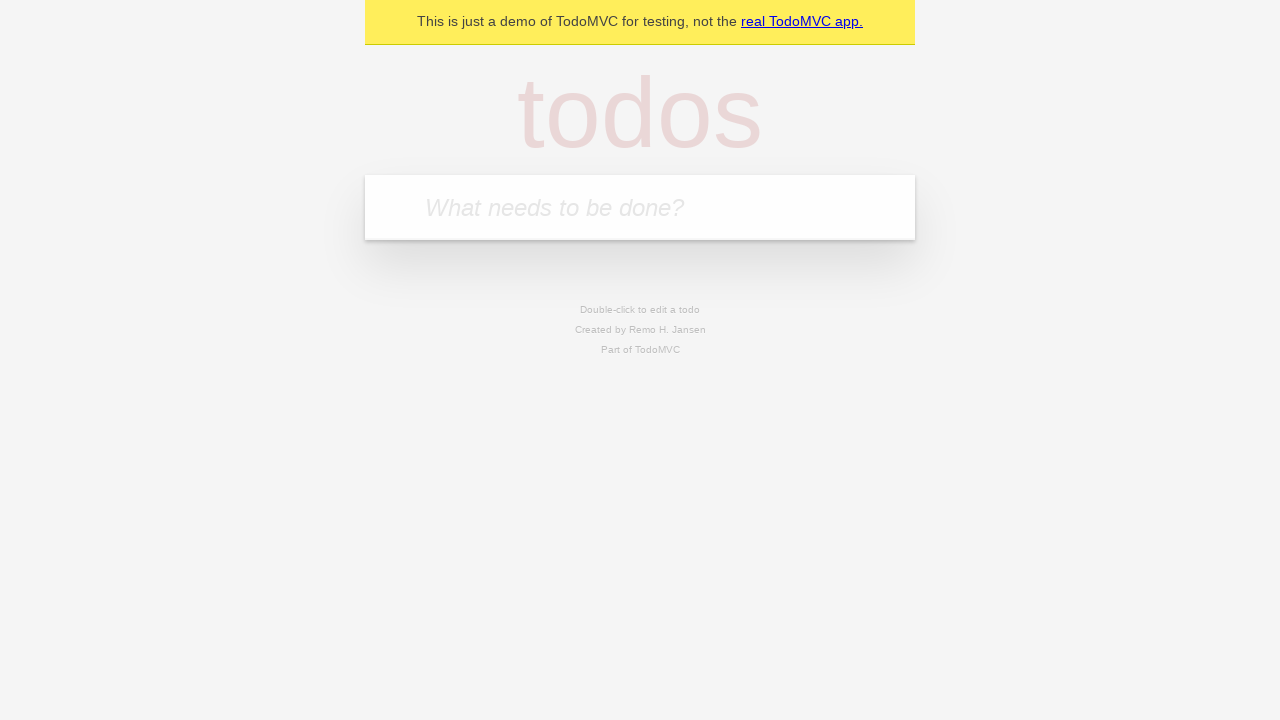

Located the 'What needs to be done?' input field
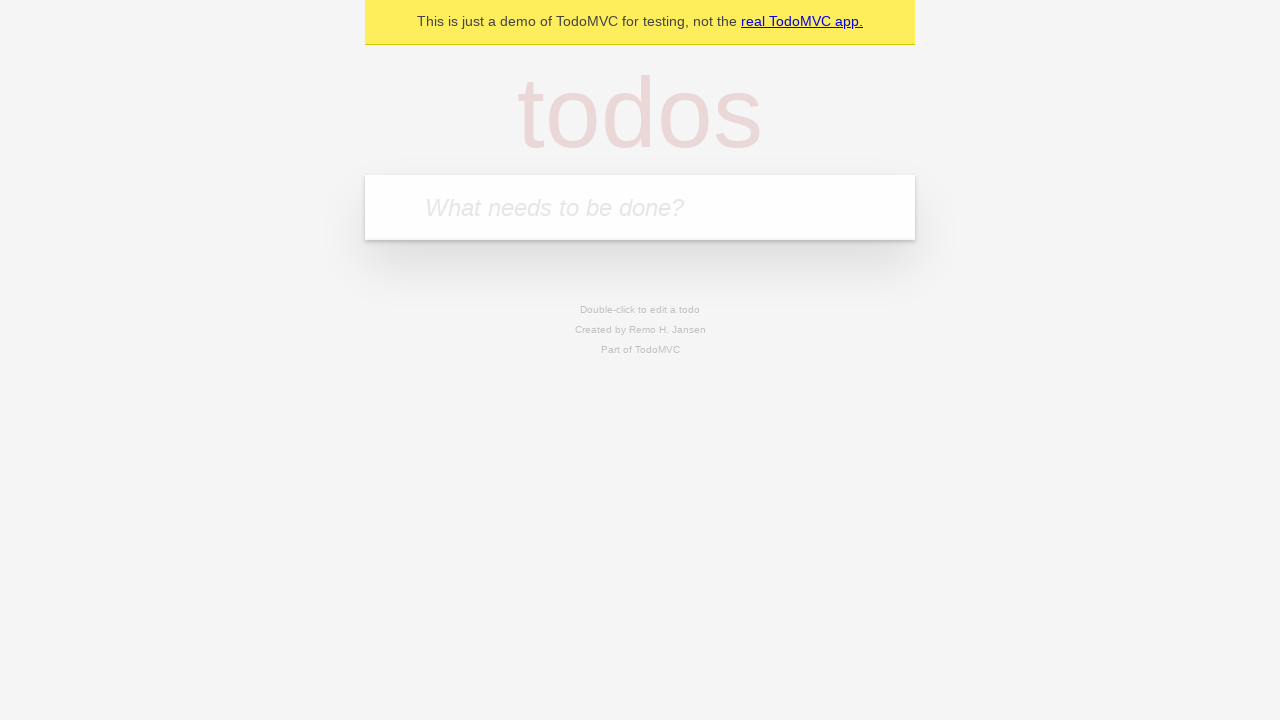

Filled todo input with 'buy some cheese' on internal:attr=[placeholder="What needs to be done?"i]
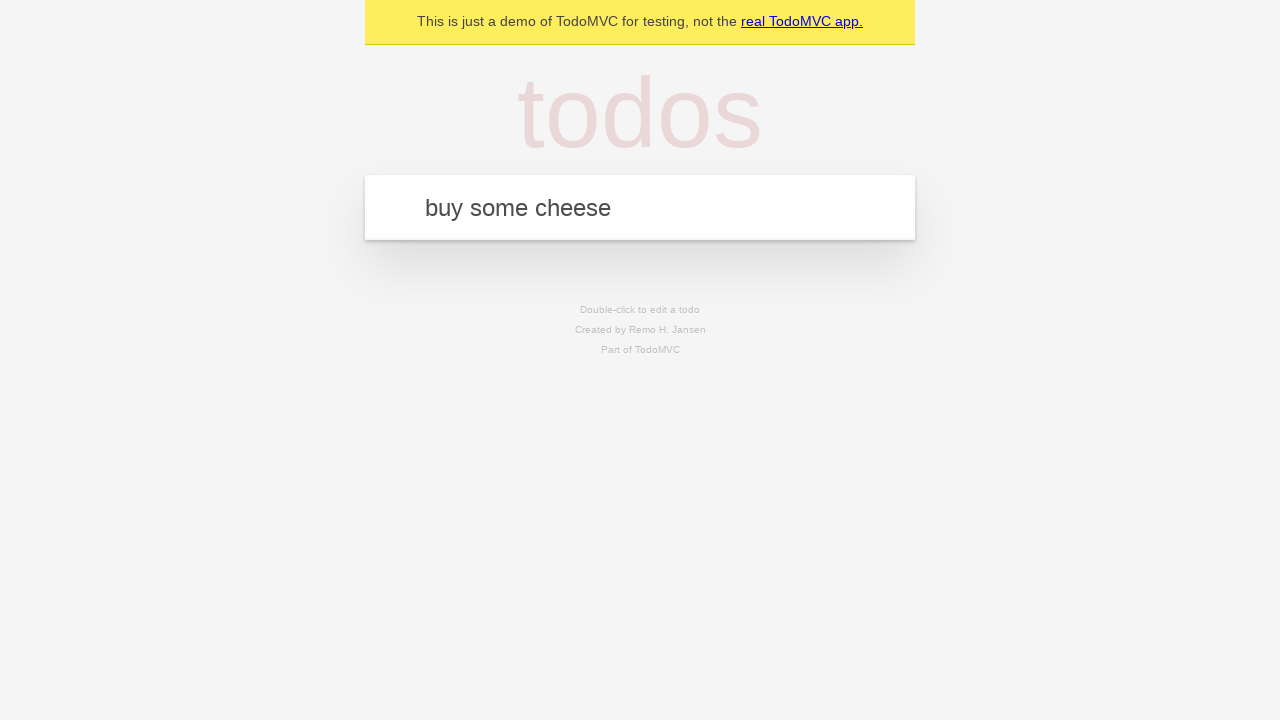

Pressed Enter to add todo 'buy some cheese' on internal:attr=[placeholder="What needs to be done?"i]
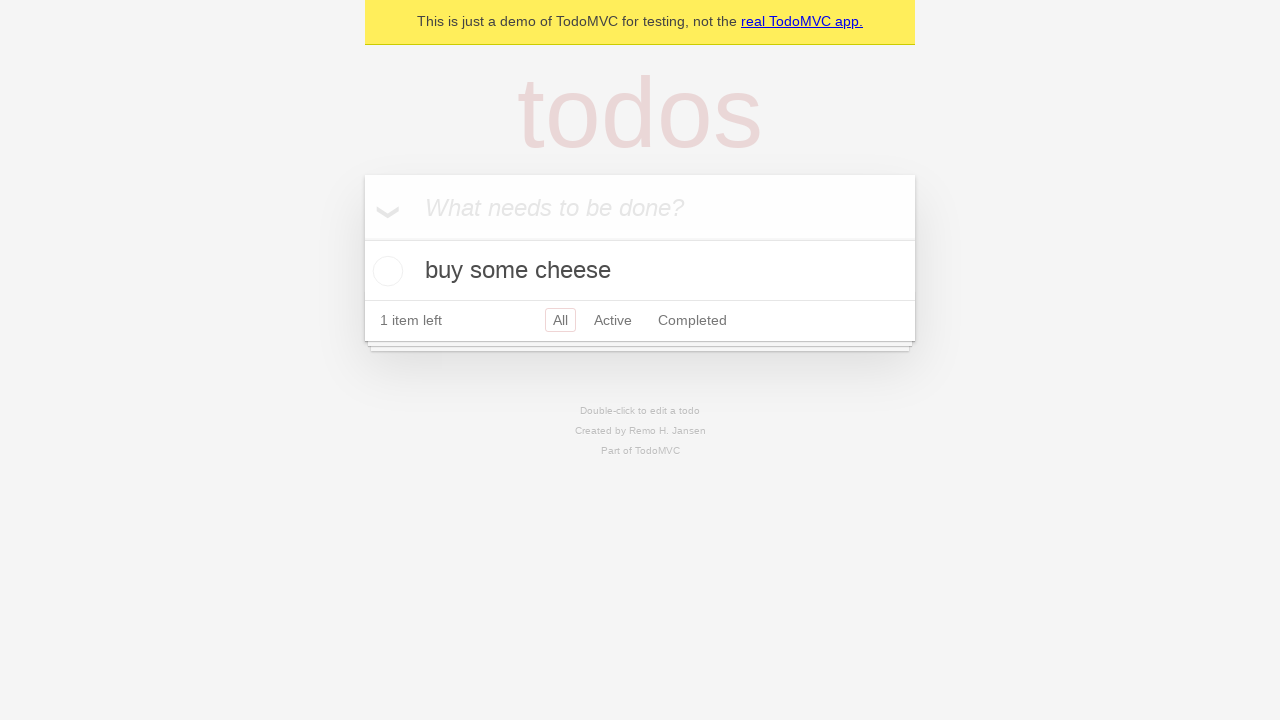

Filled todo input with 'feed the cat' on internal:attr=[placeholder="What needs to be done?"i]
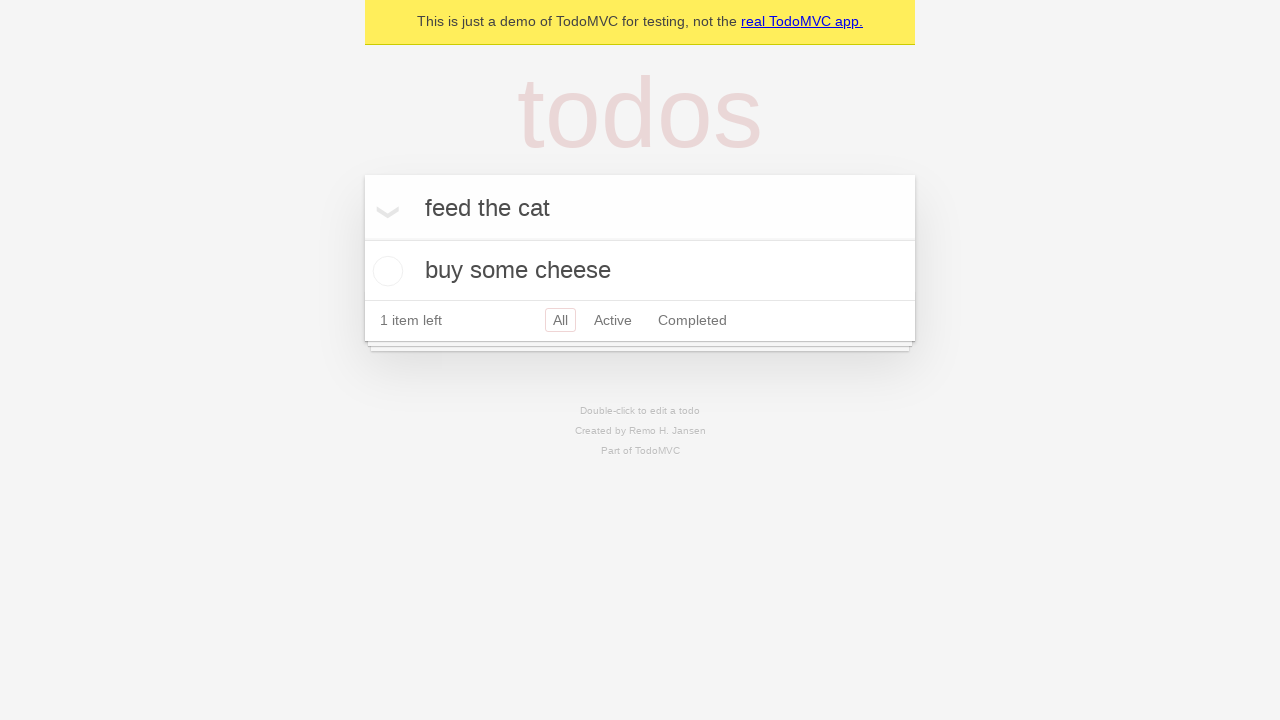

Pressed Enter to add todo 'feed the cat' on internal:attr=[placeholder="What needs to be done?"i]
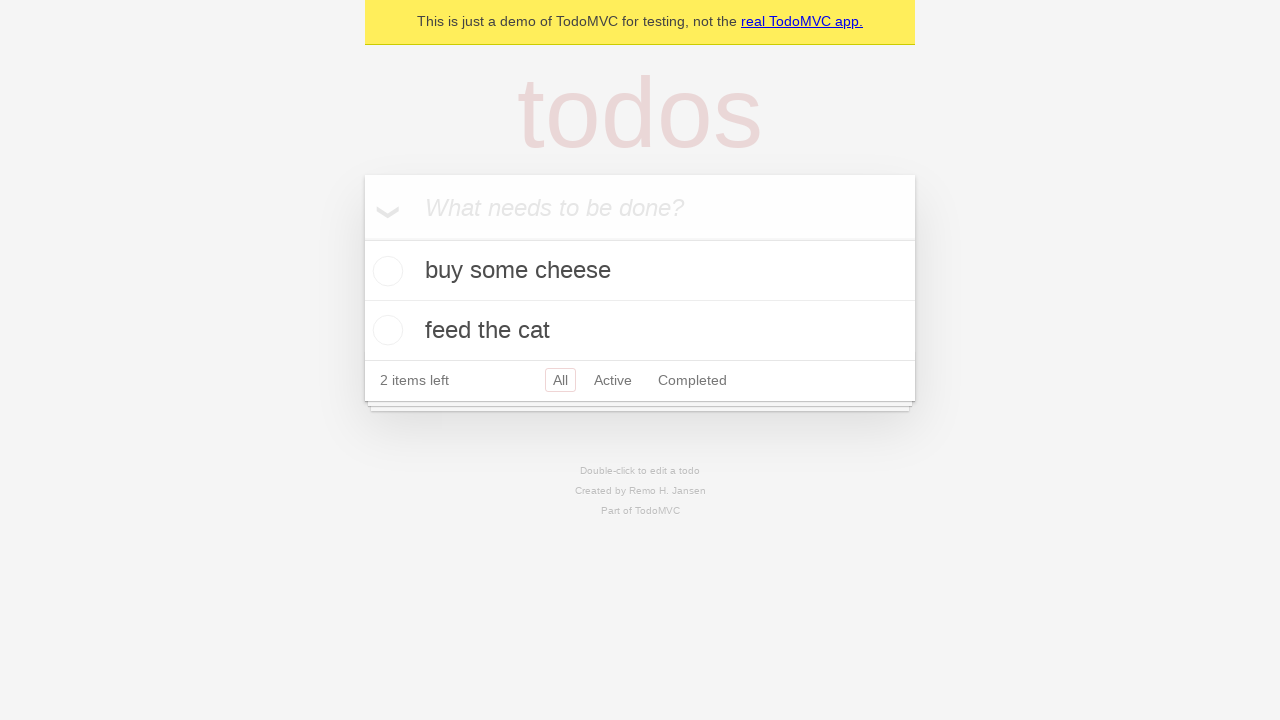

Filled todo input with 'book a doctors appointment' on internal:attr=[placeholder="What needs to be done?"i]
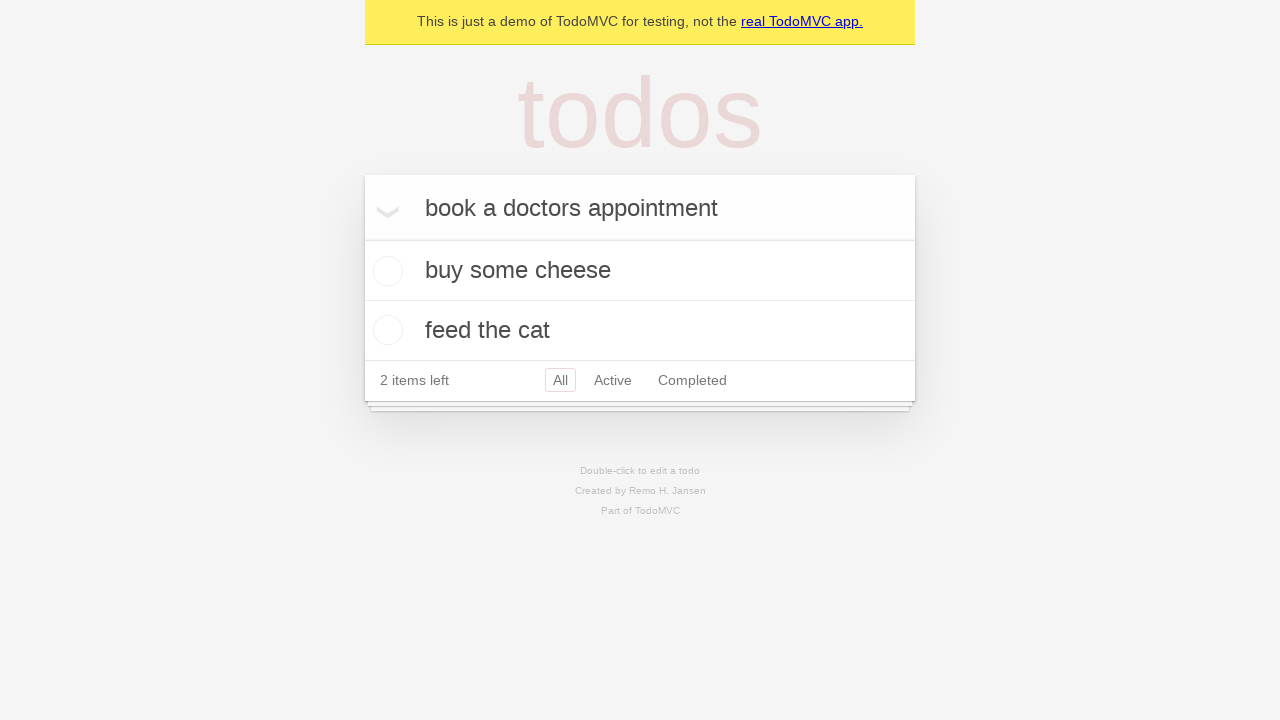

Pressed Enter to add todo 'book a doctors appointment' on internal:attr=[placeholder="What needs to be done?"i]
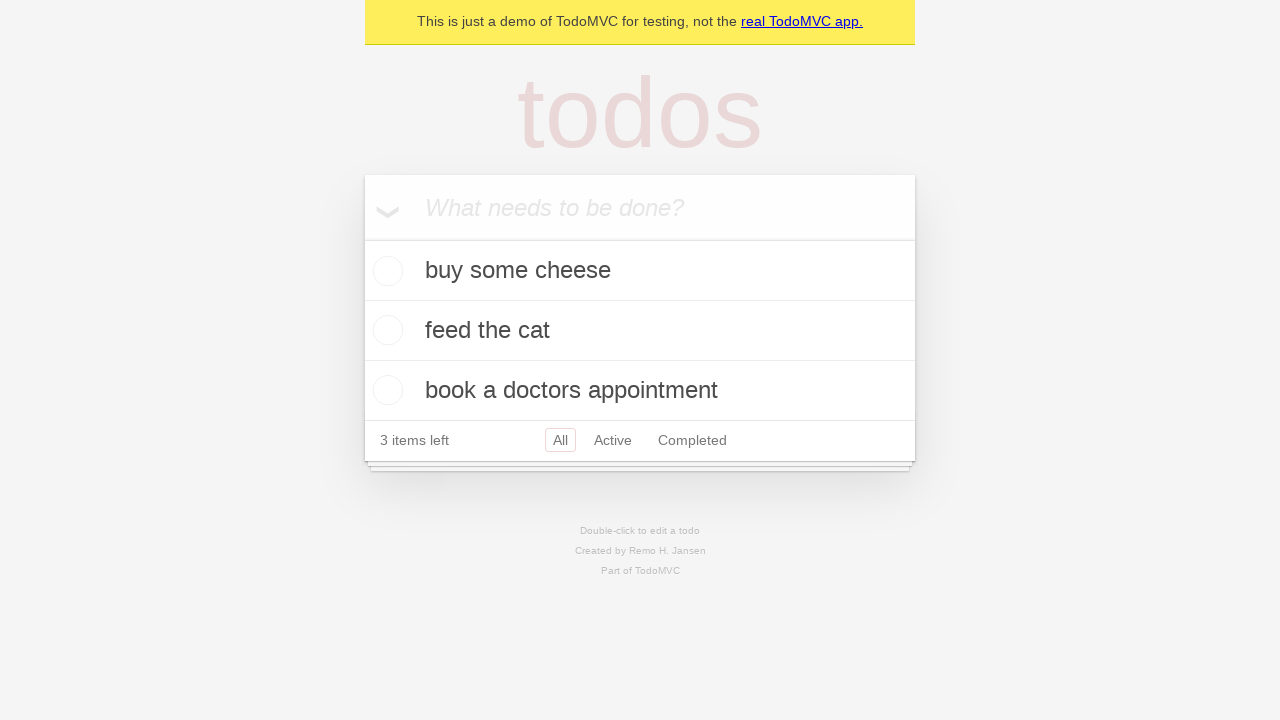

Verified that '3 items left' counter is displayed
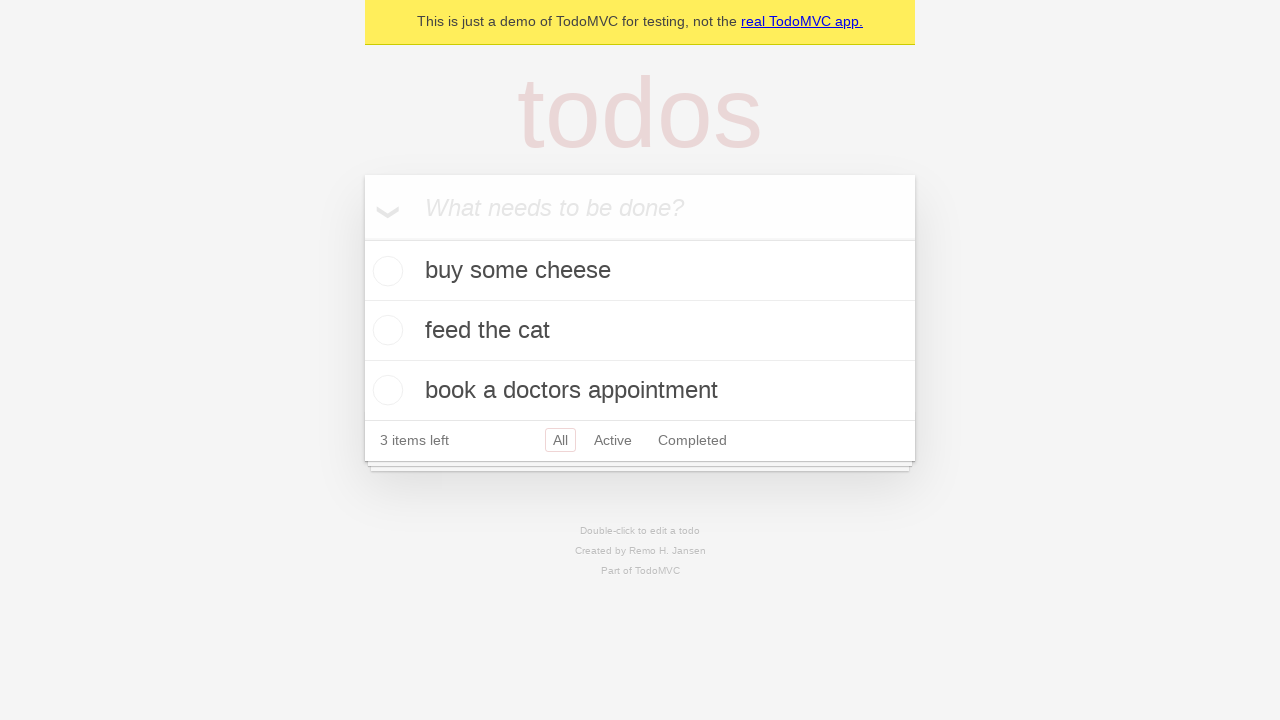

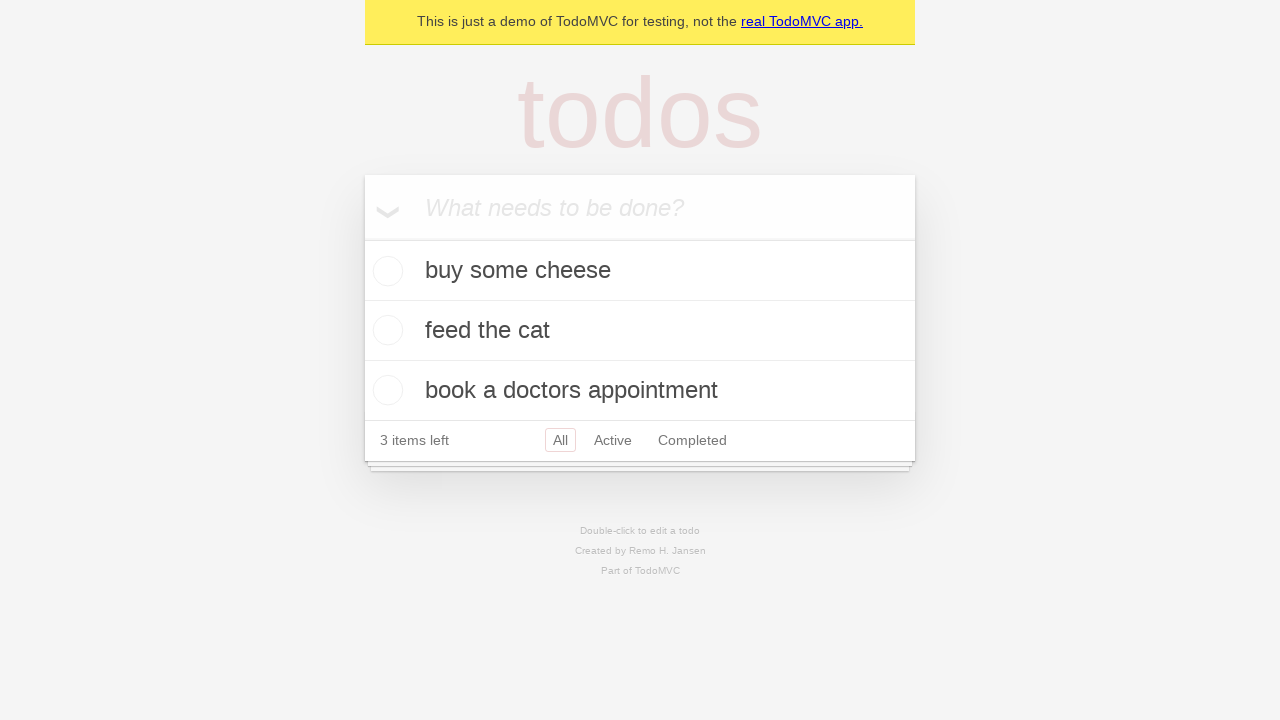